Solves a math captcha by extracting a value from an element attribute, calculating the result, and submitting the form with checkbox and radio button selections

Starting URL: http://suninjuly.github.io/get_attribute.html

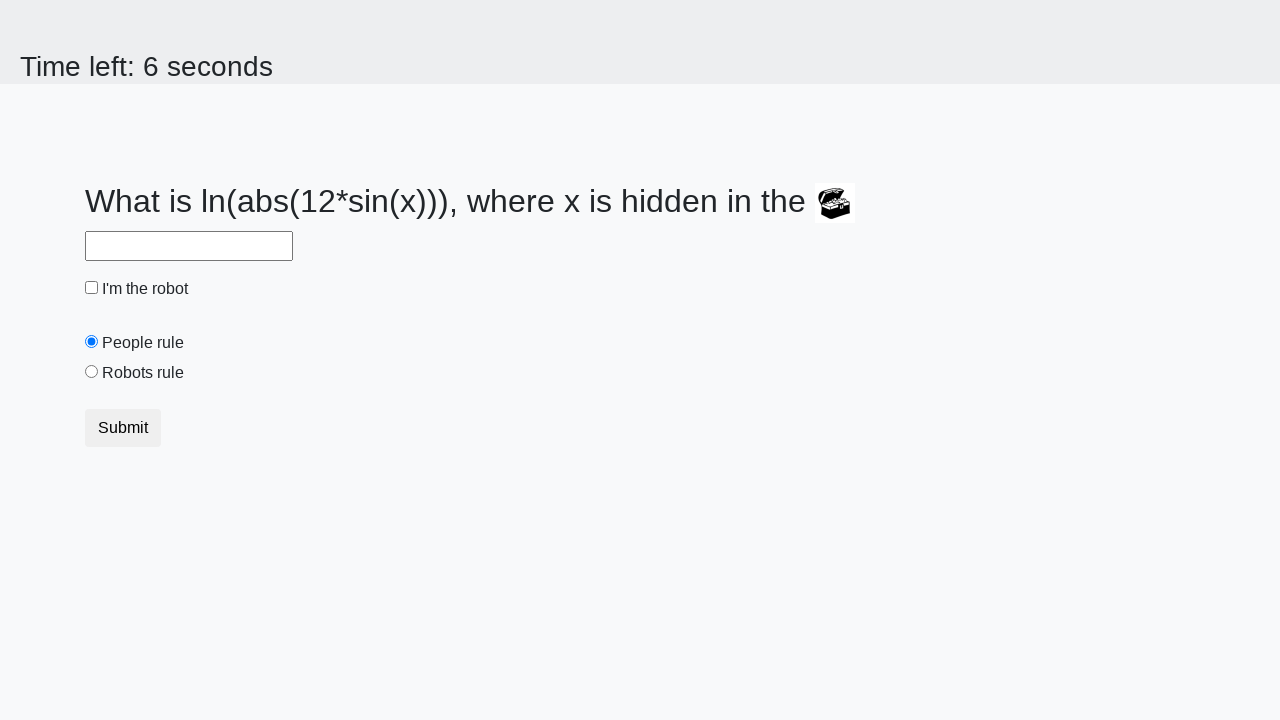

Located treasure element
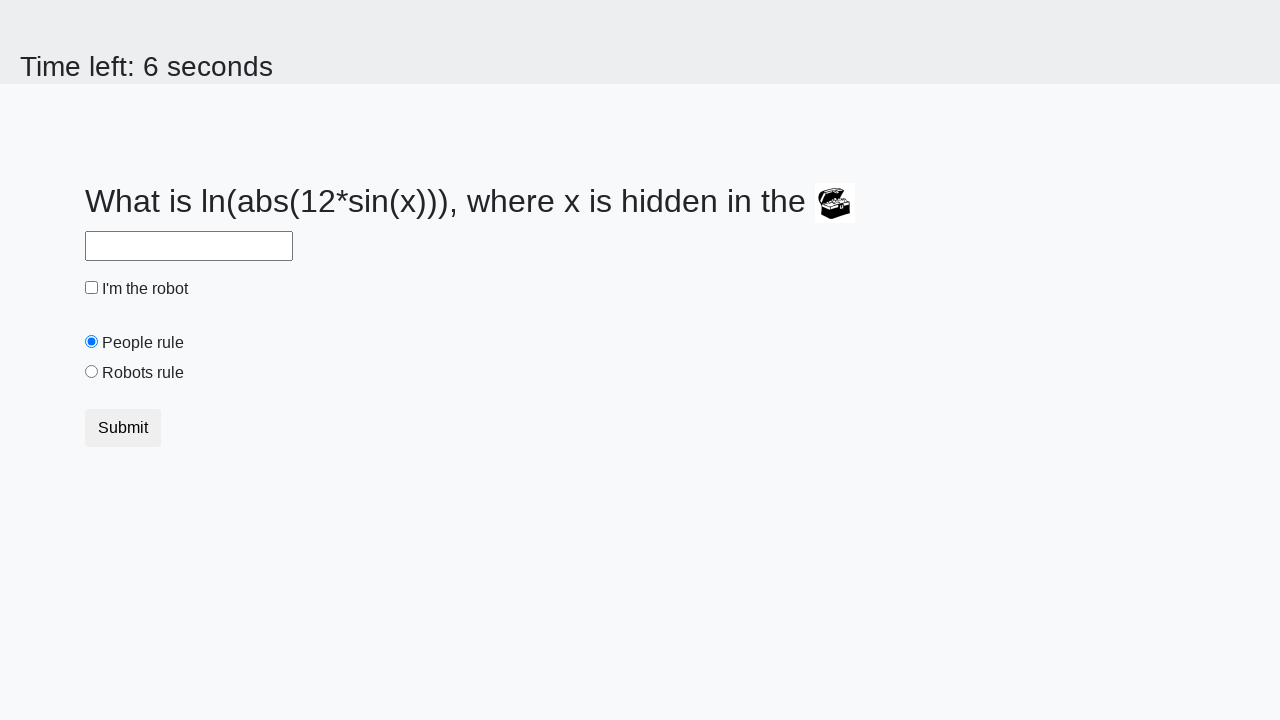

Extracted valuex attribute from treasure element
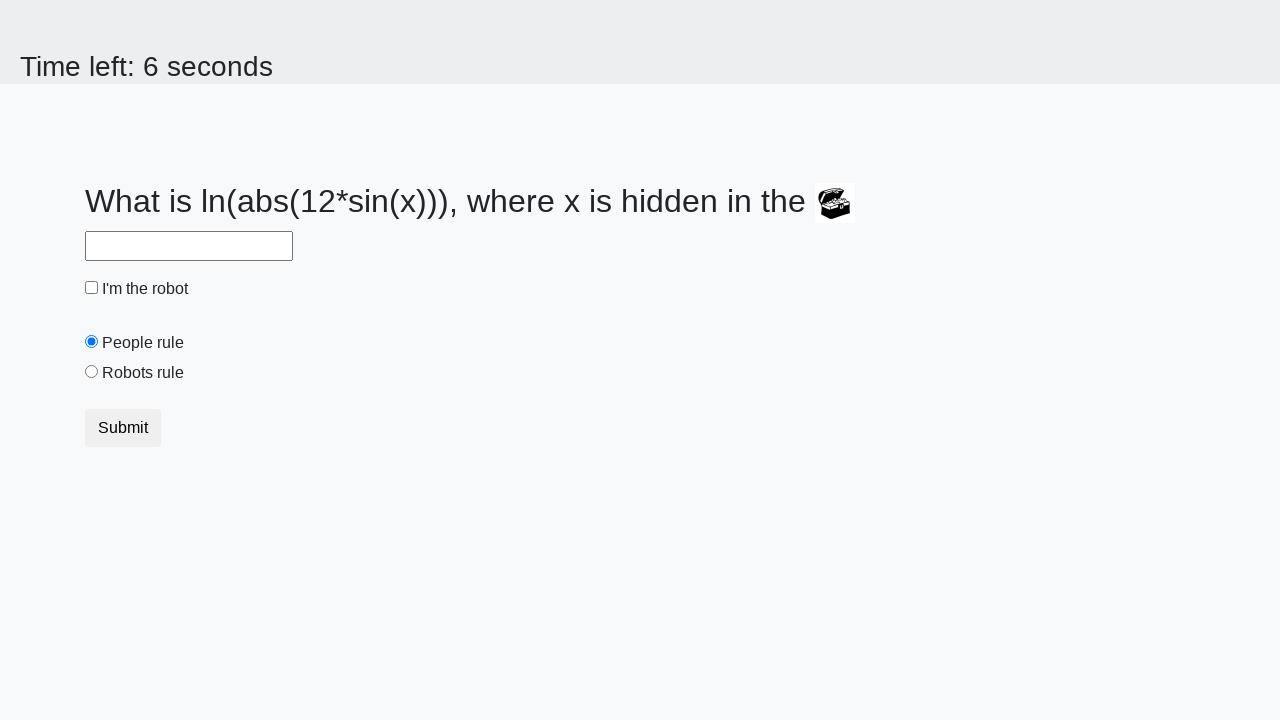

Calculated answer from valuex: 0.3202105618224354
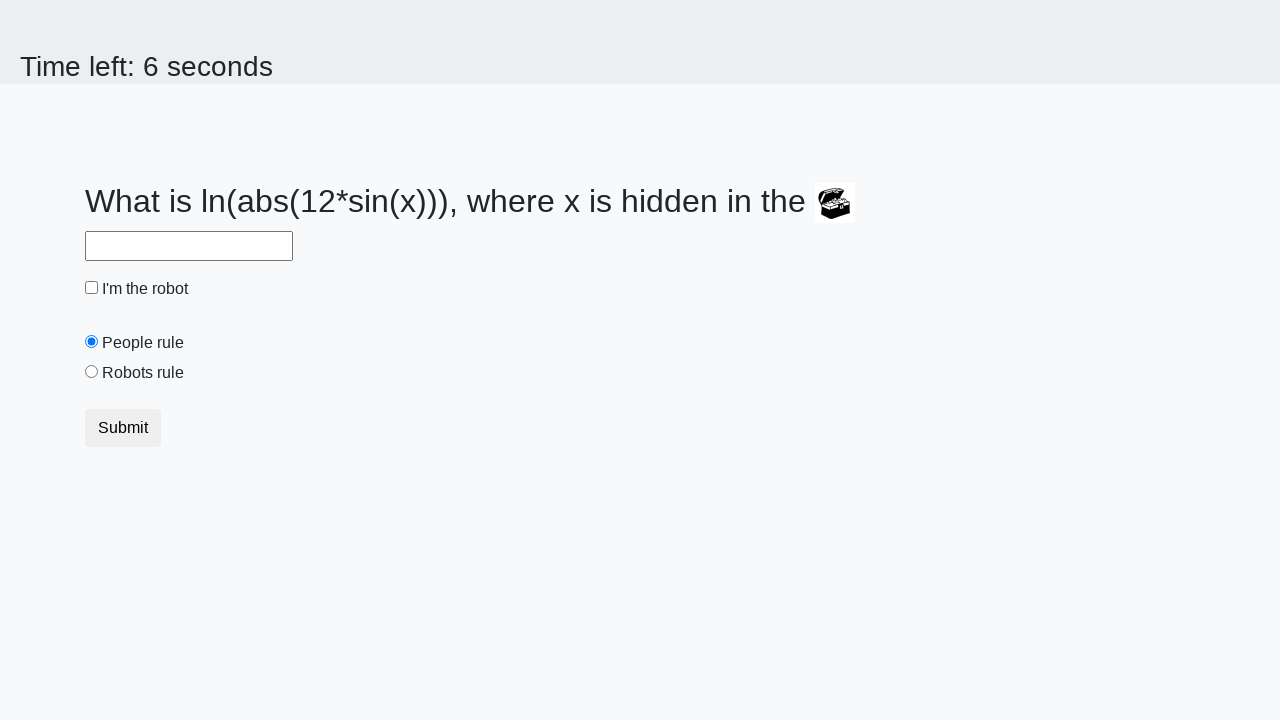

Filled answer field with calculated value on #answer
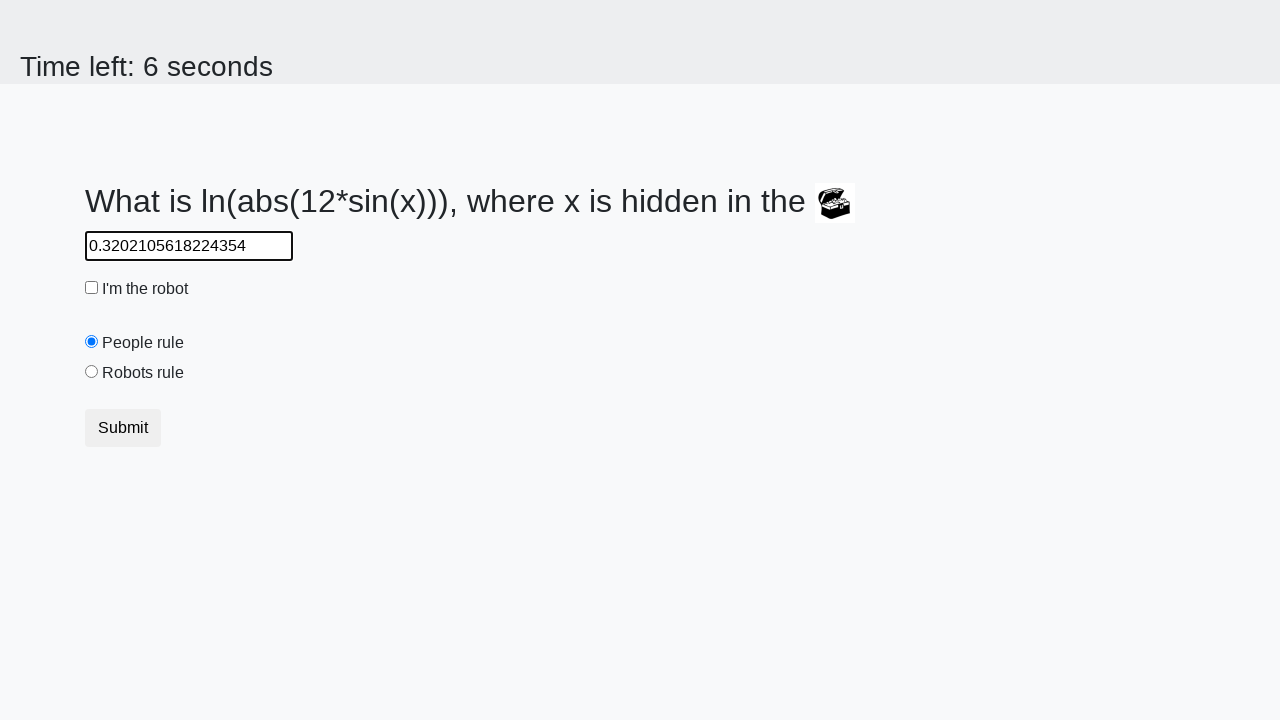

Clicked robot checkbox at (92, 288) on #robotCheckbox
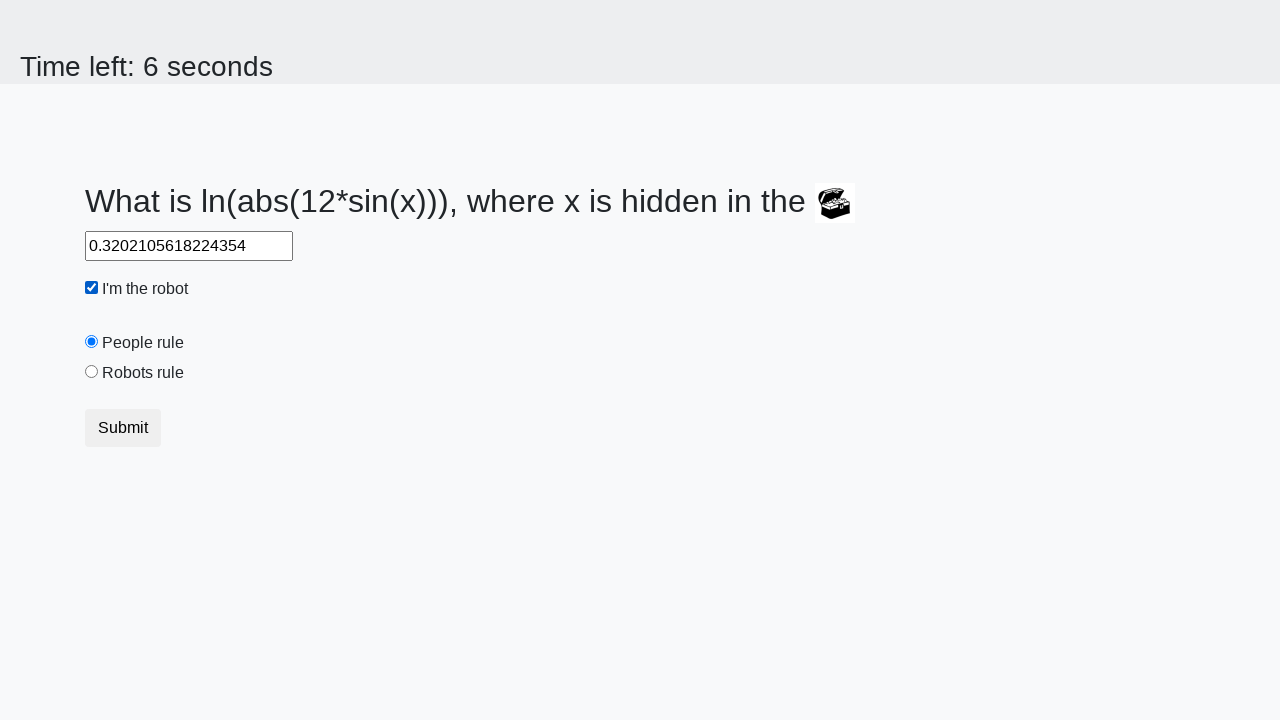

Clicked robots rule radio button at (92, 372) on #robotsRule
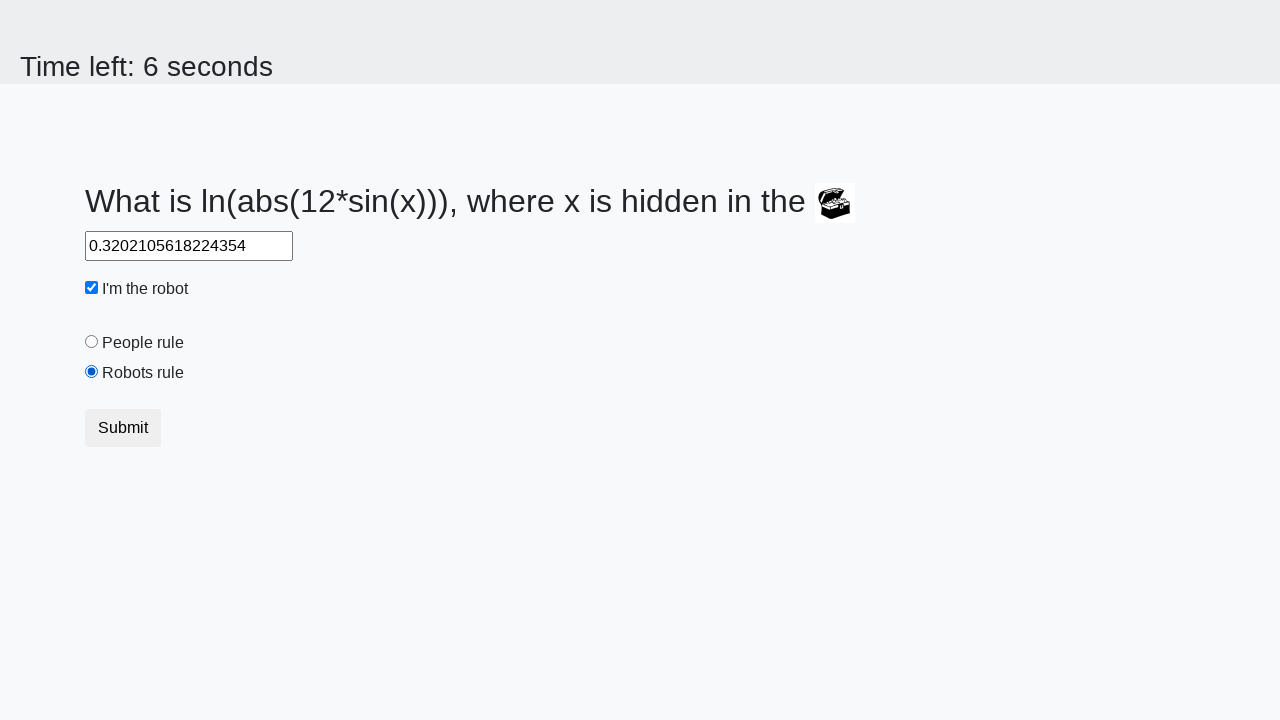

Clicked submit button to submit the form at (123, 428) on .btn-default
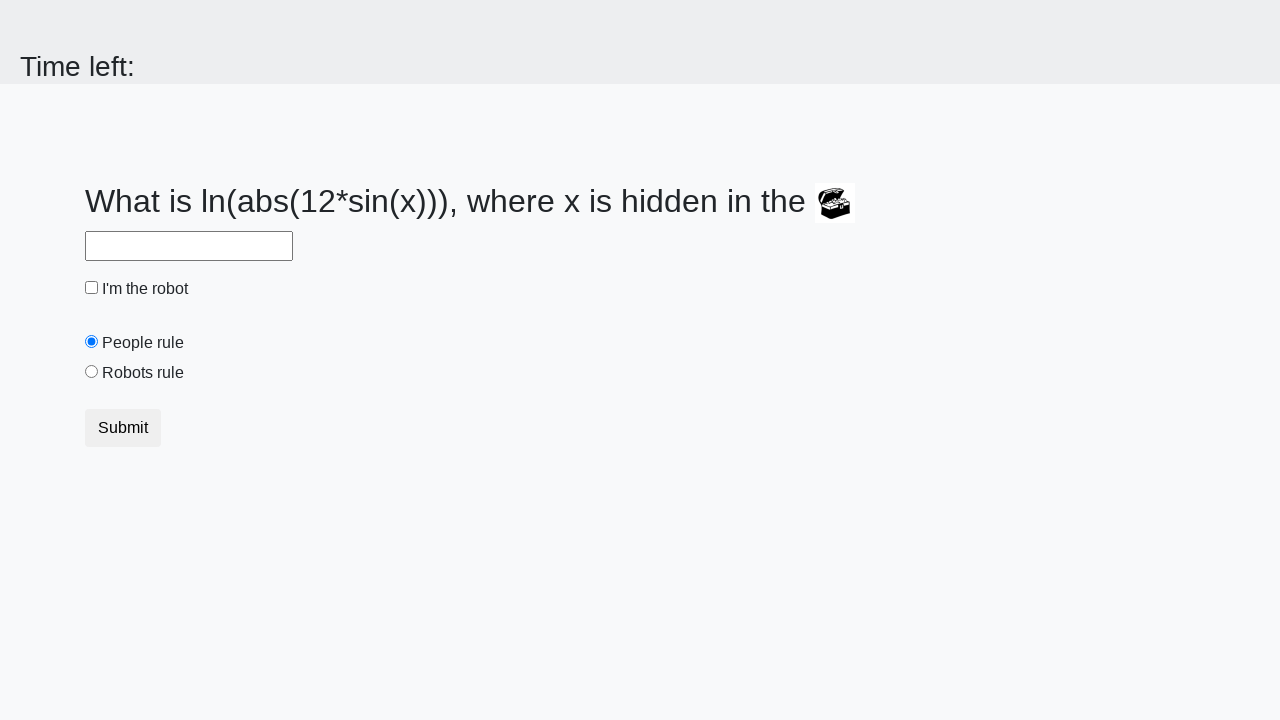

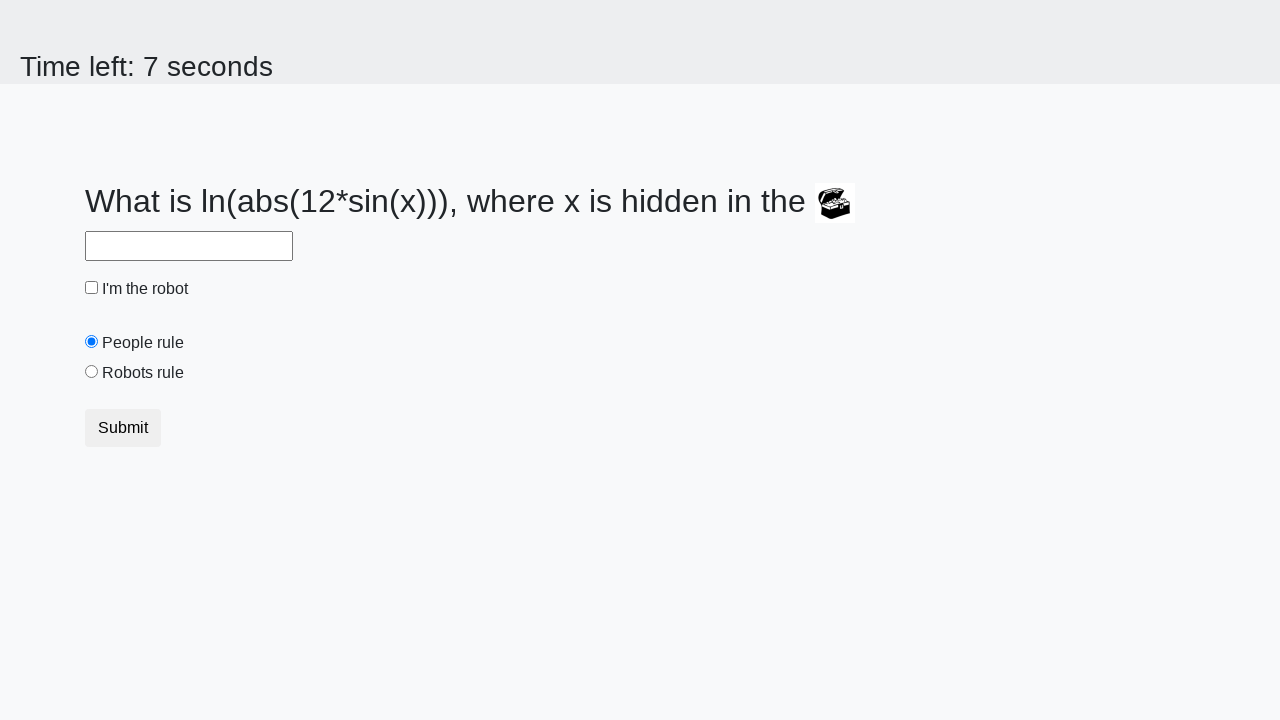